Tests the product search functionality on OpenCart demo site by searching for "Canon EOS 5D" and verifying that search results or featured products are displayed.

Starting URL: http://opencart.abstracta.us/

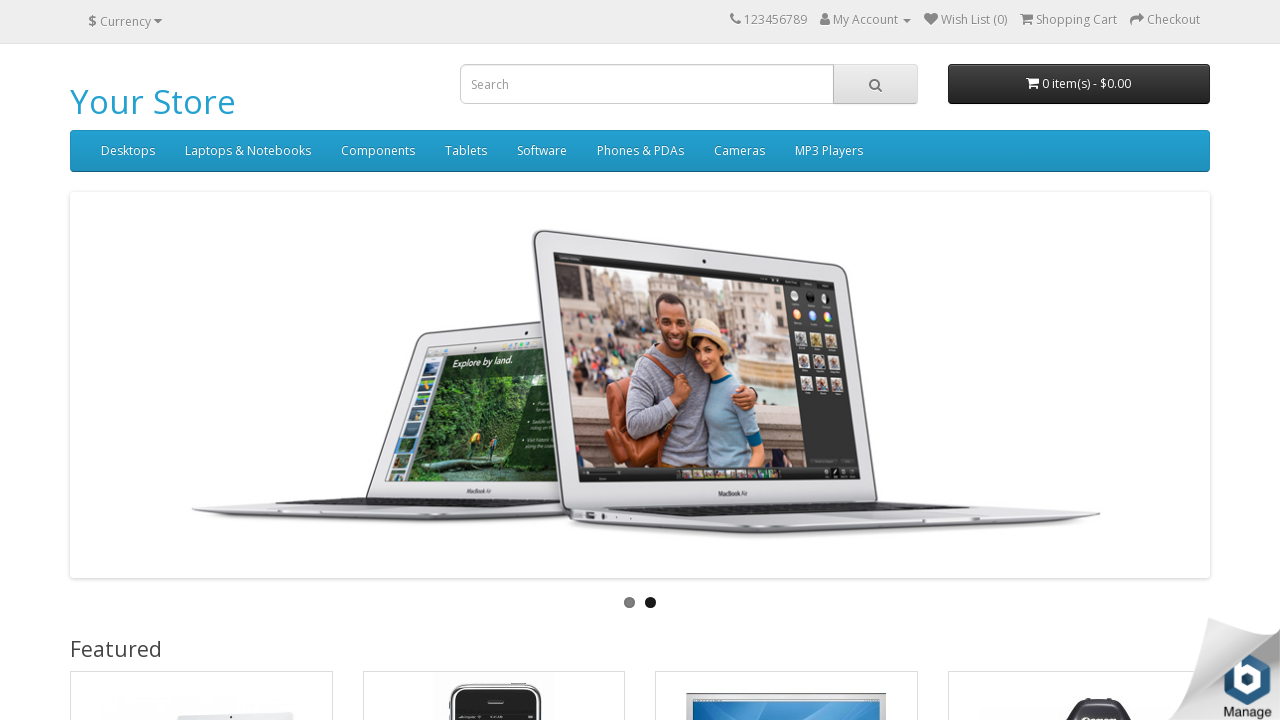

Filled search box with 'Canon EOS 5D' on input[name='search']
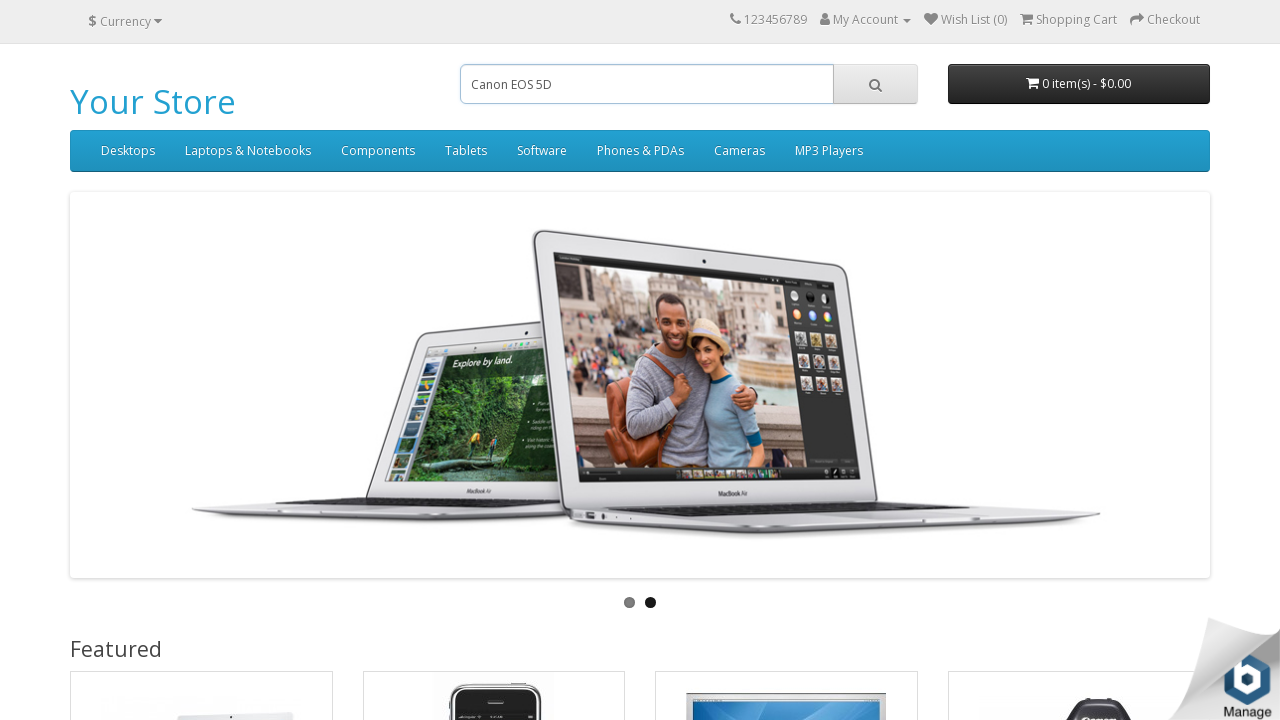

Clicked search button at (875, 84) on button.btn-default[type='button']
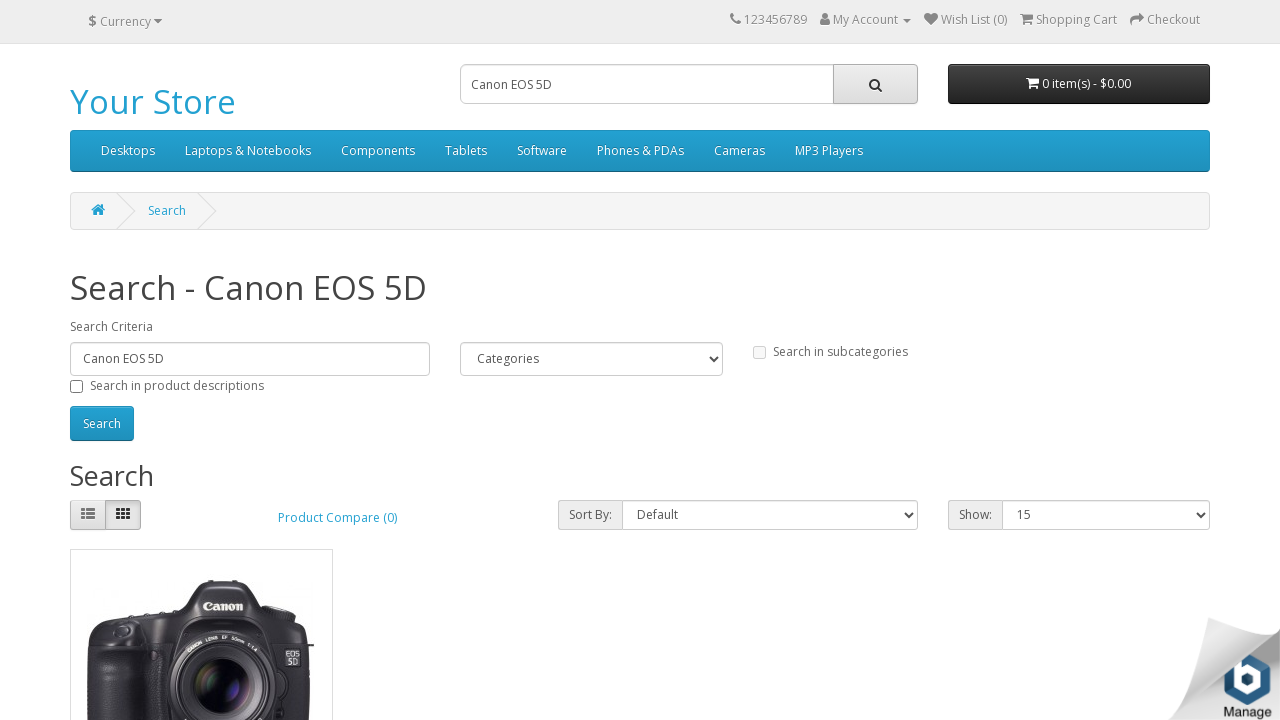

Search results loaded with product layout displayed
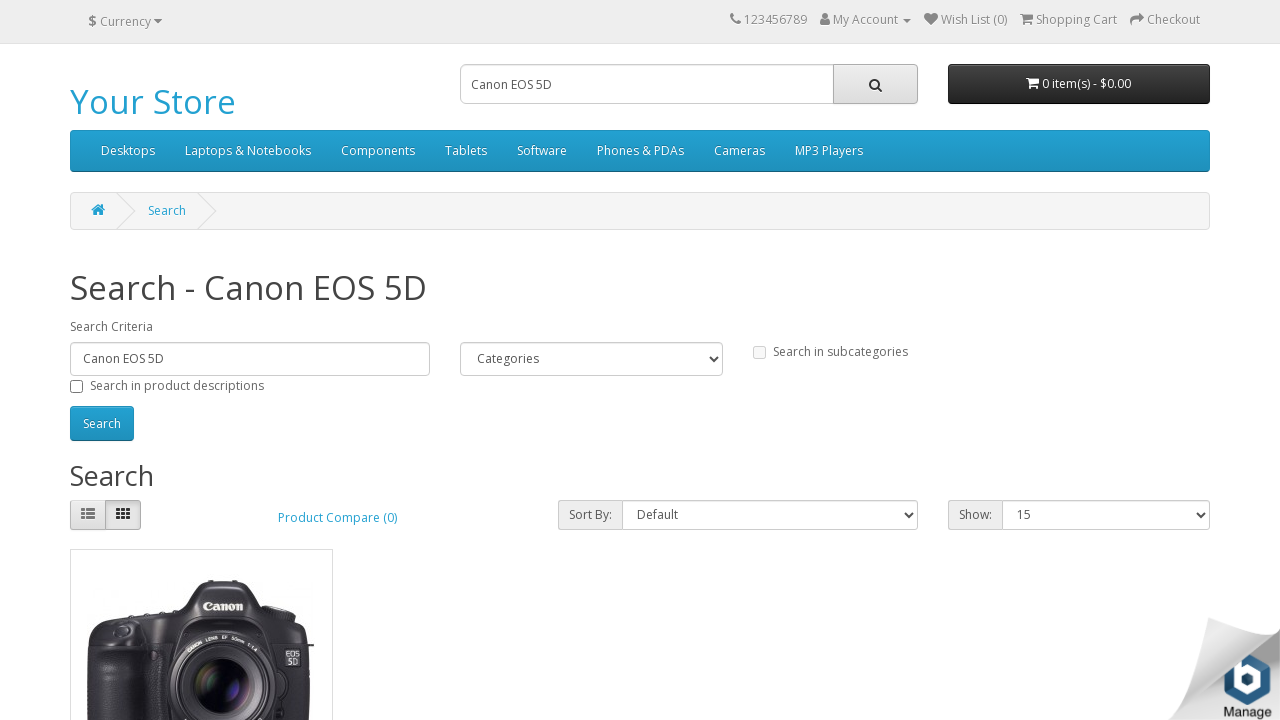

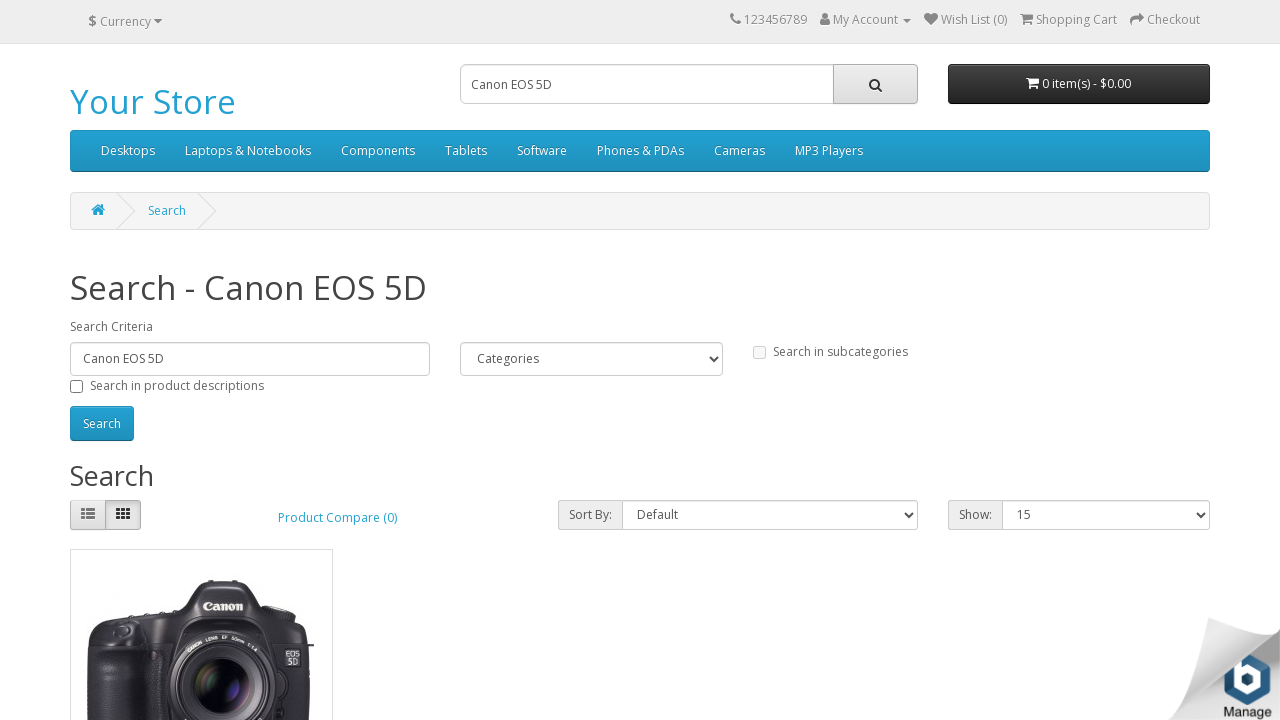